Tests a web form by entering text into a text box and clicking the submit button, then verifies a confirmation message appears

Starting URL: https://www.selenium.dev/selenium/web/web-form.html

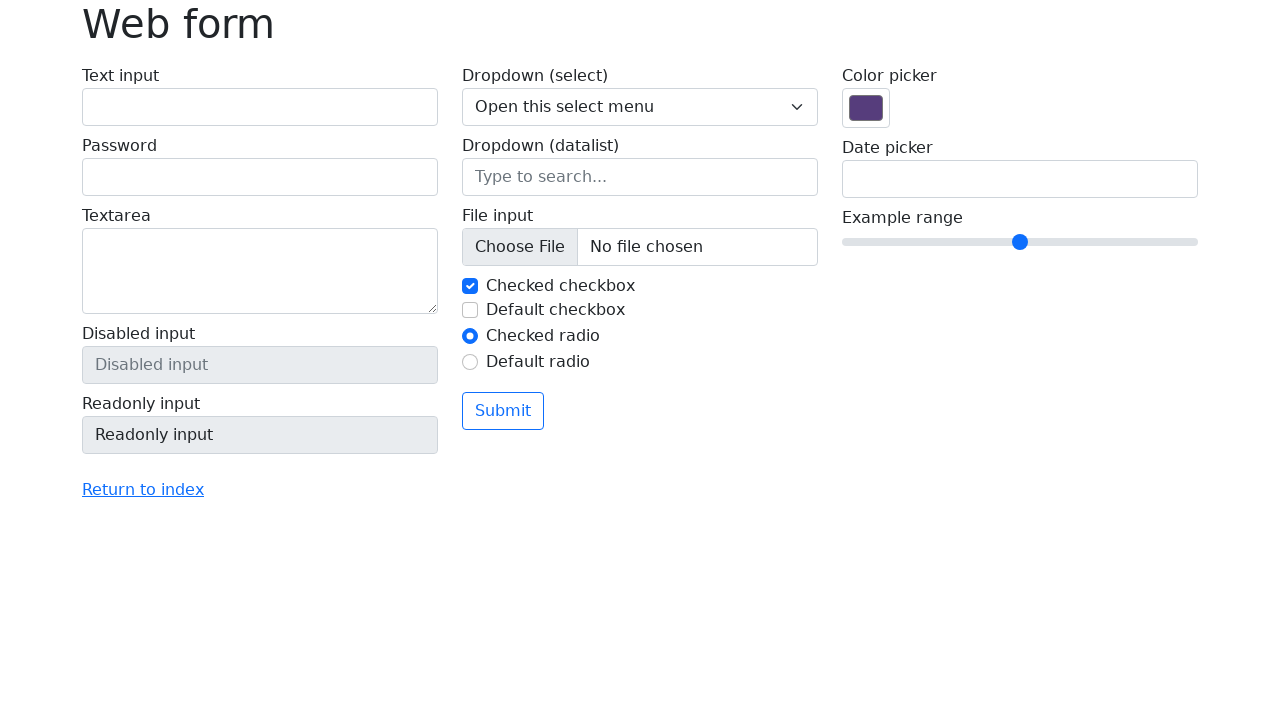

Navigated to web form page
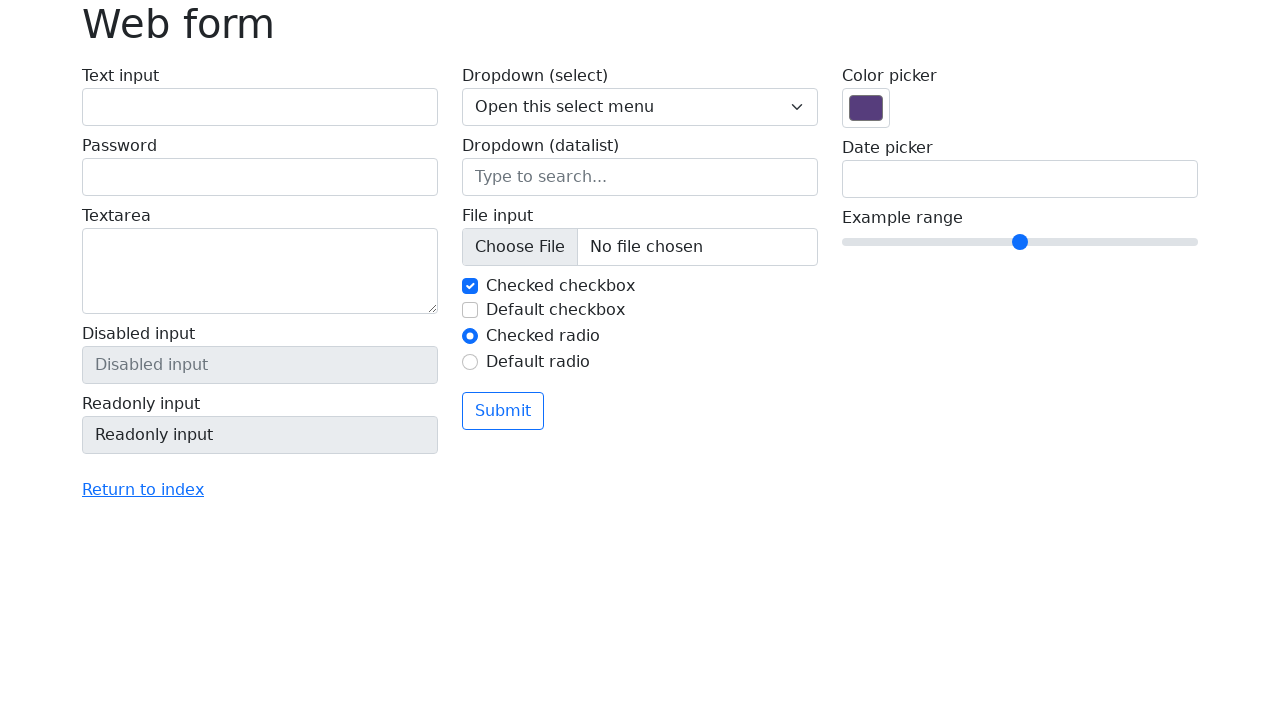

Filled text box with 'Selenium' on input[name='my-text']
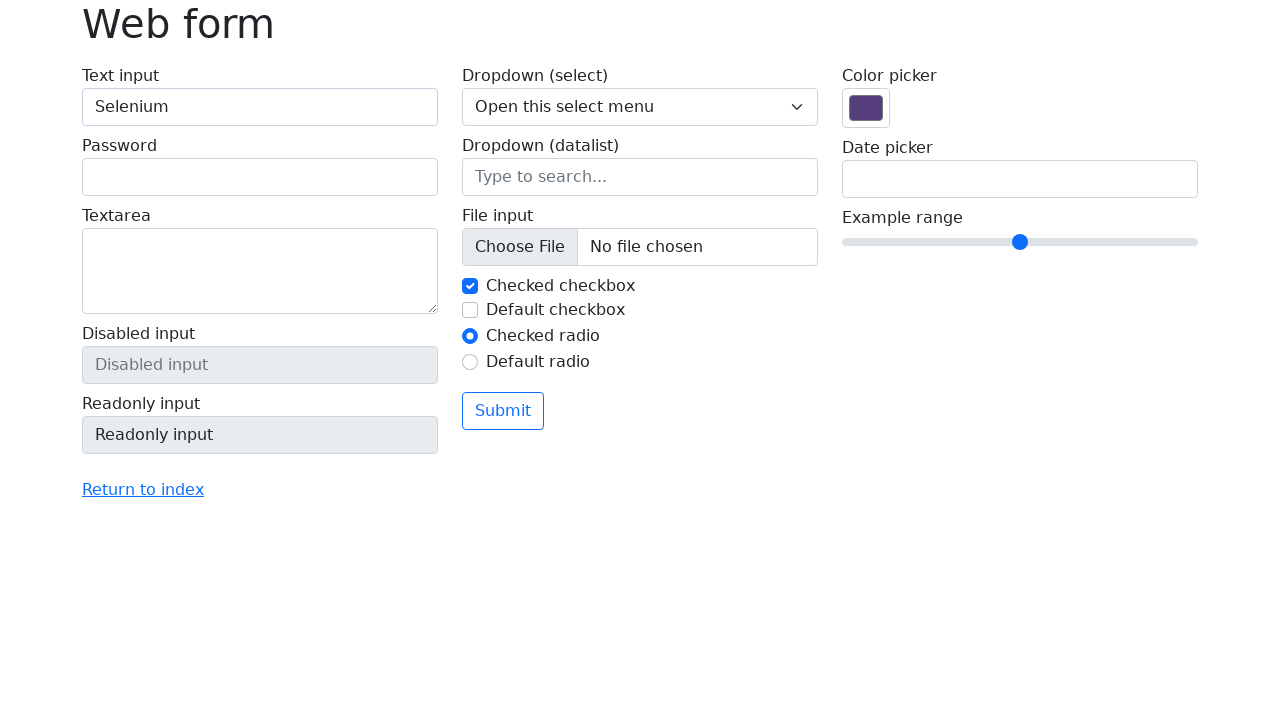

Clicked the submit button at (503, 411) on button
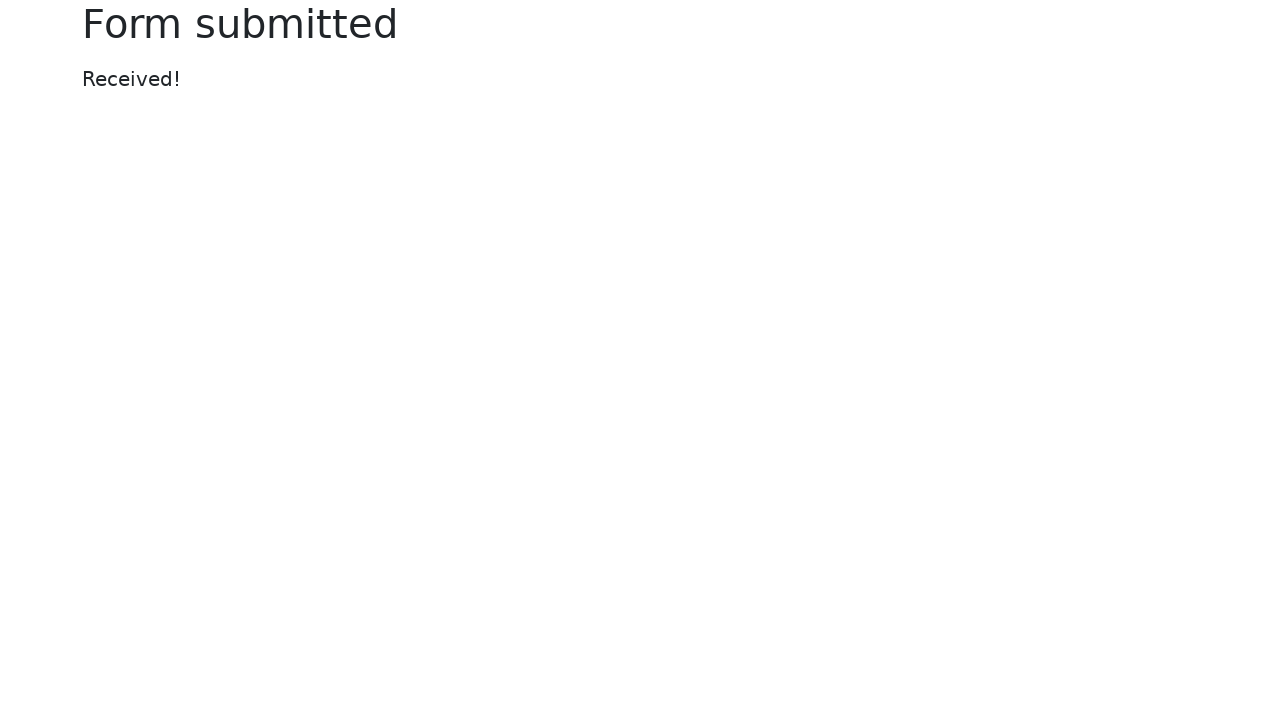

Confirmation message appeared
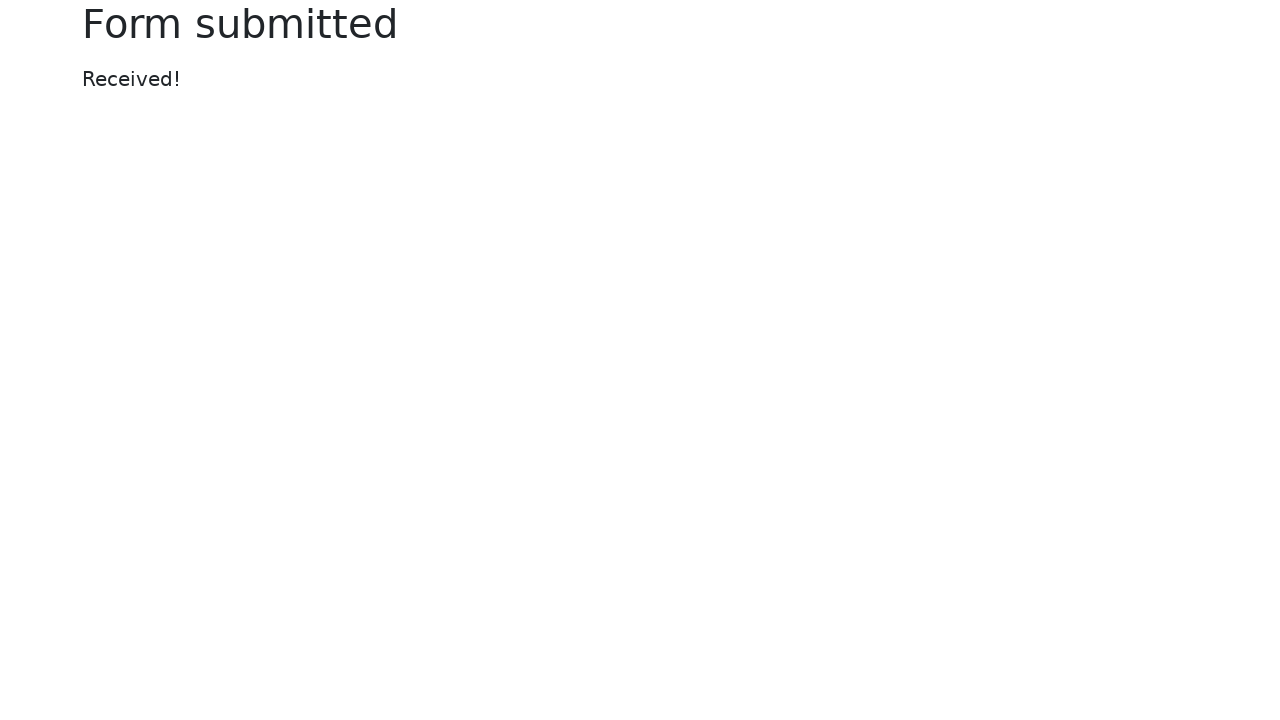

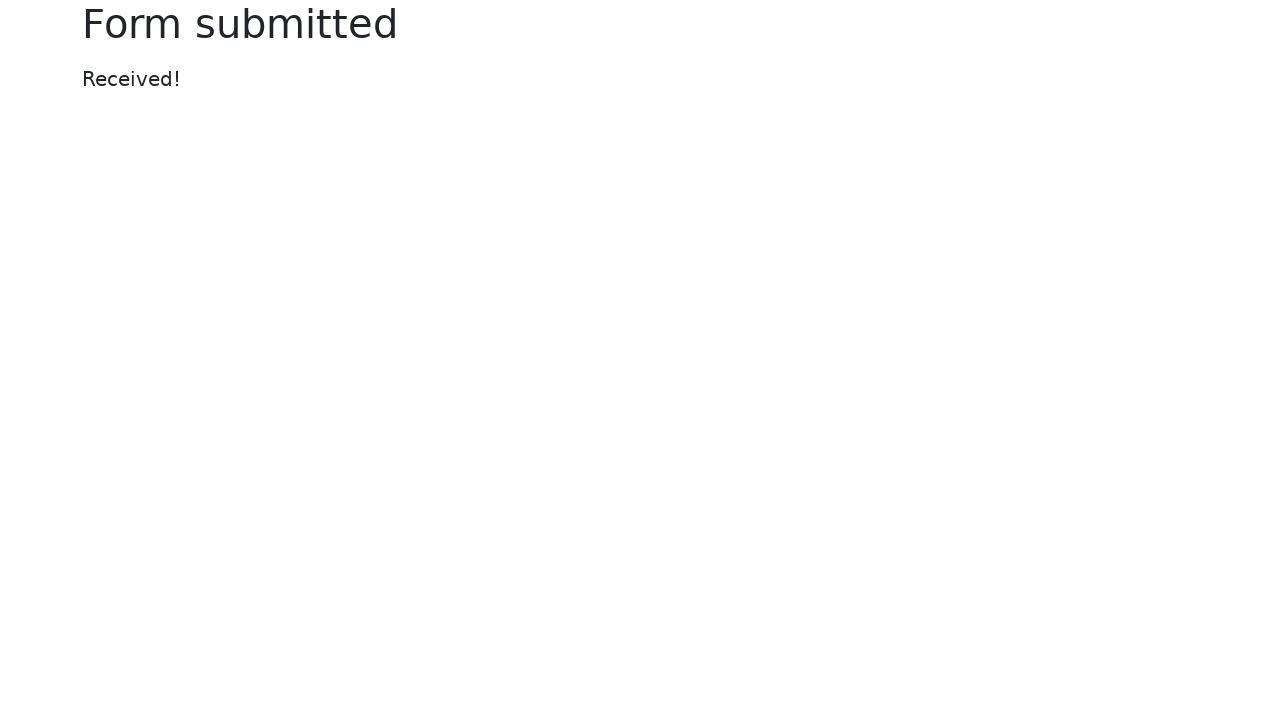